Tests dynamic loading example 1 where a hidden element becomes visible after clicking Start. Clicks the start button and waits for the finish text to be displayed.

Starting URL: https://the-internet.herokuapp.com/dynamic_loading/1

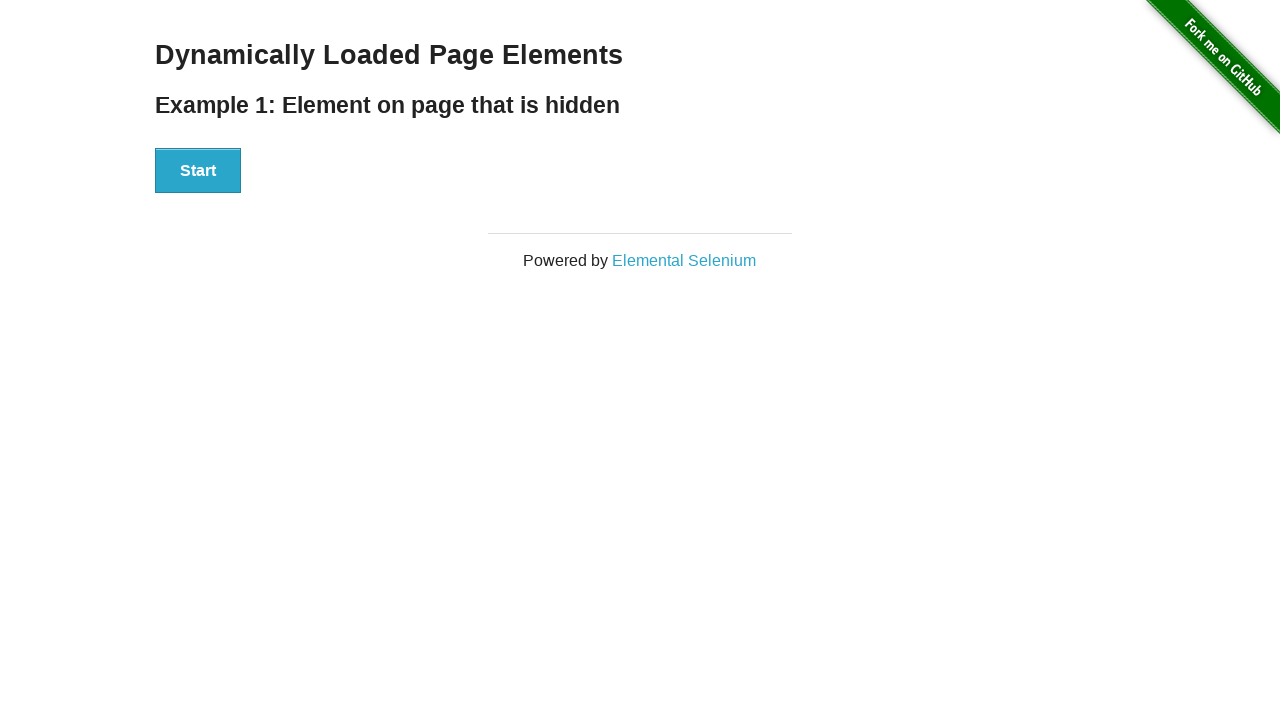

Clicked Start button to trigger dynamic loading at (198, 171) on button:has-text('Start')
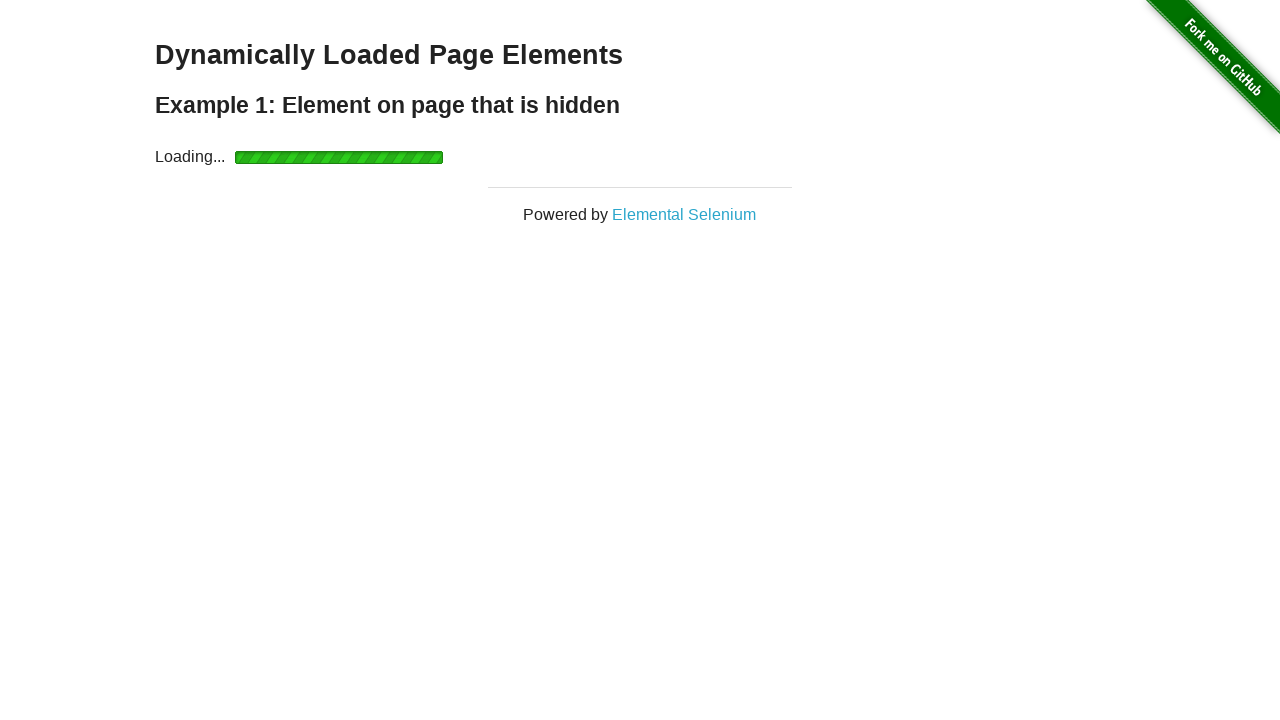

Waited for finish text to become visible after loading completed
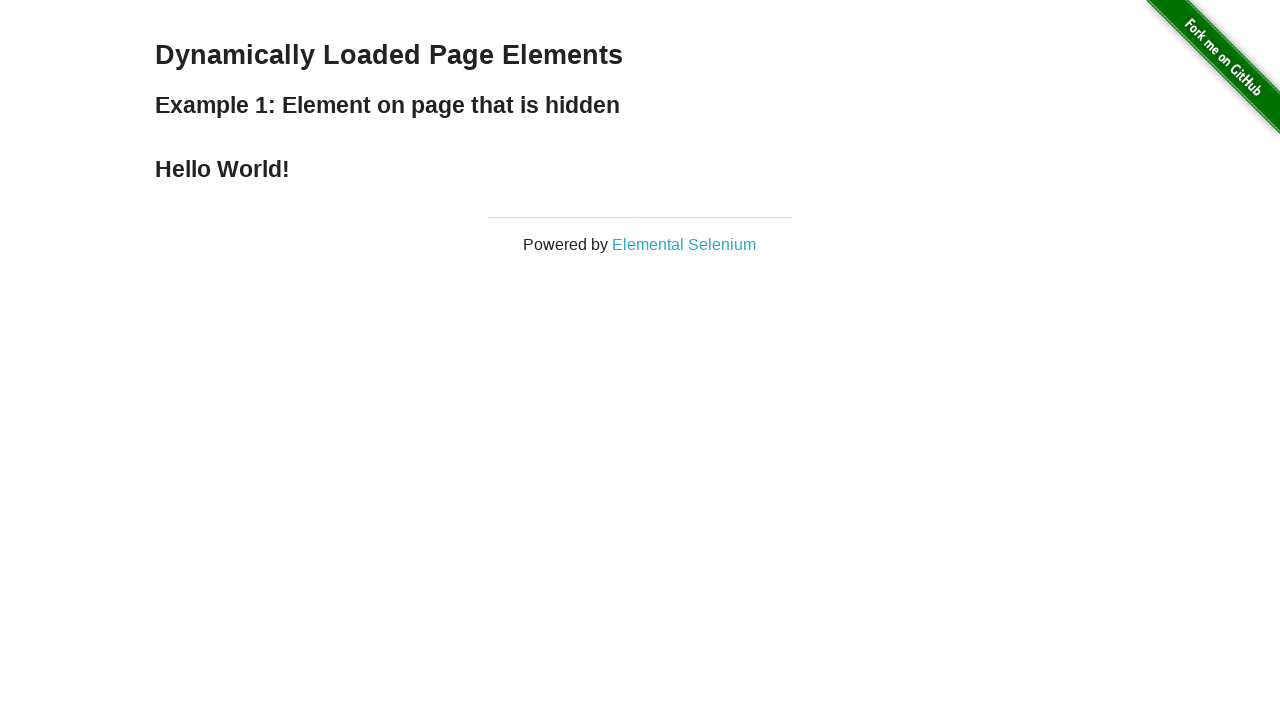

Verified that finish text is visible
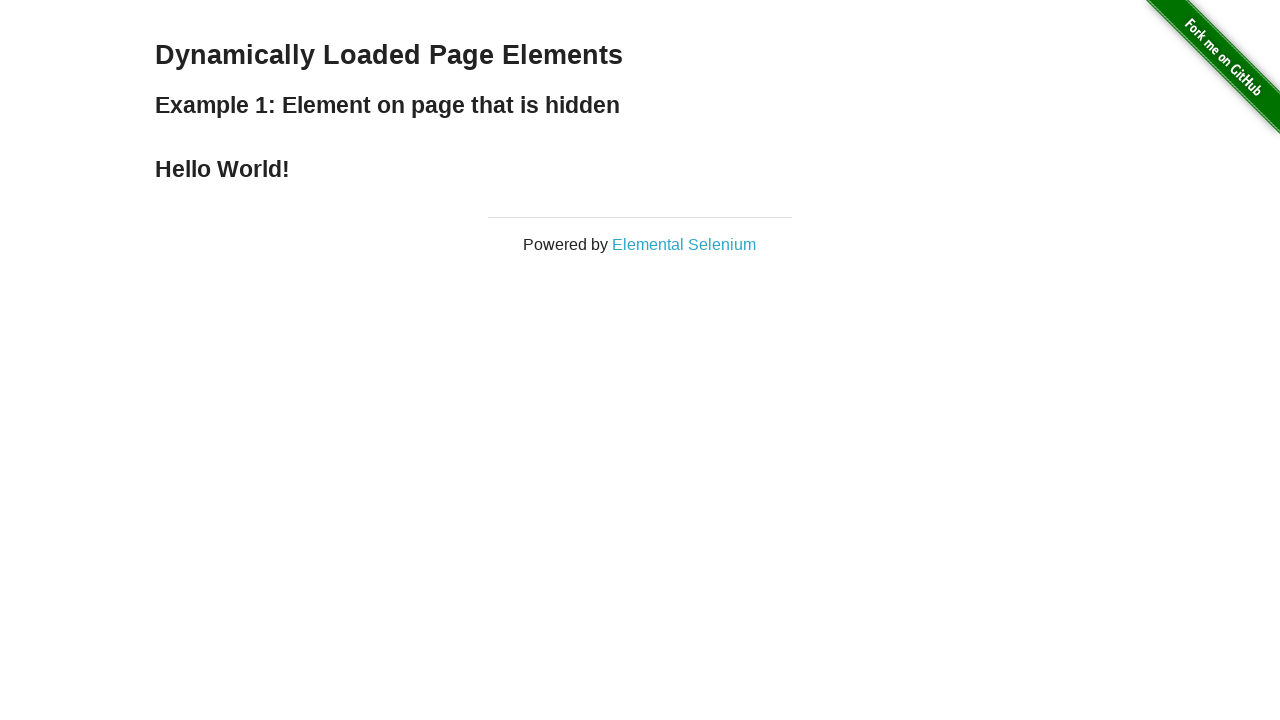

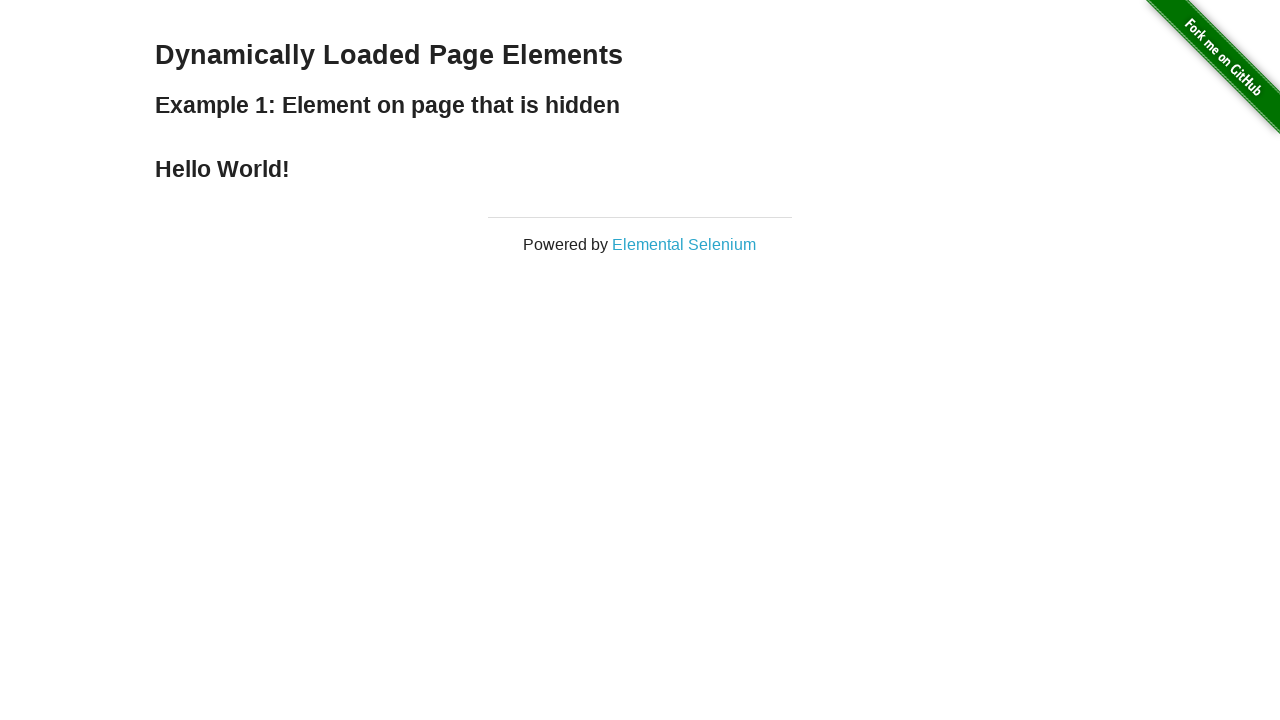